Tests clicking the submit button on the text box form on DemoQA

Starting URL: https://demoqa.com/text-box

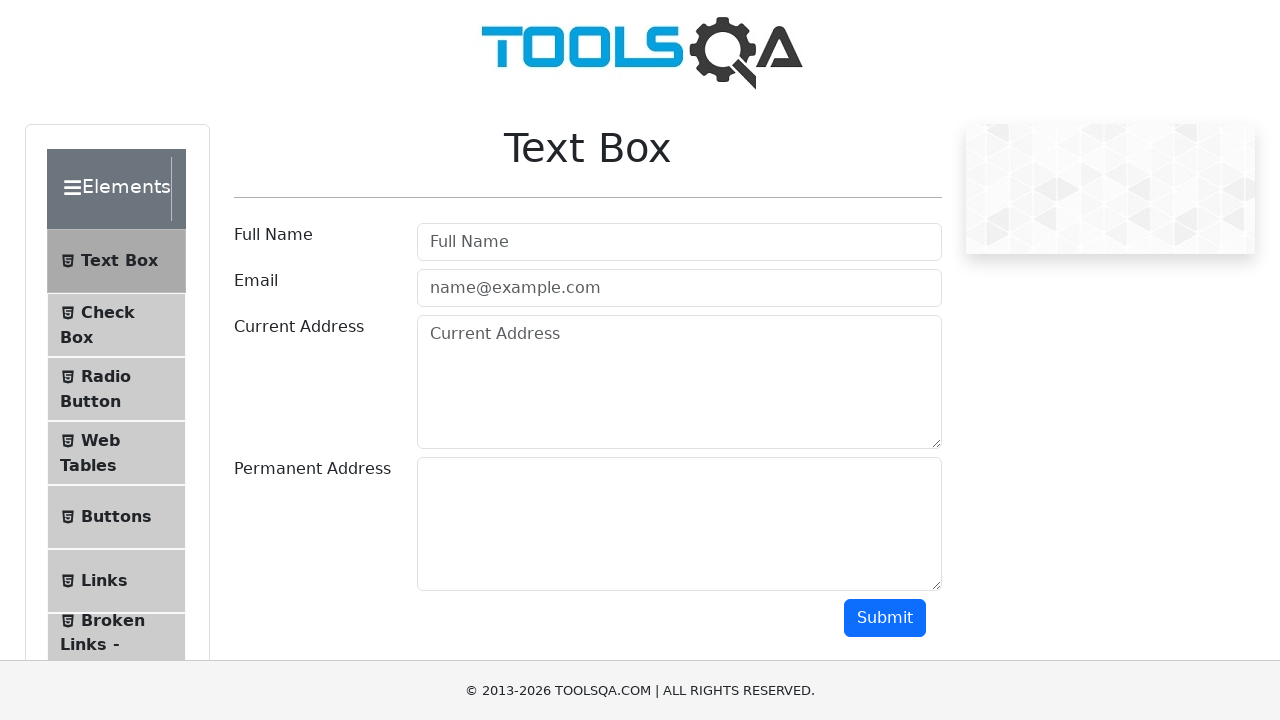

Clicked the submit button on the text box form at (885, 618) on #submit
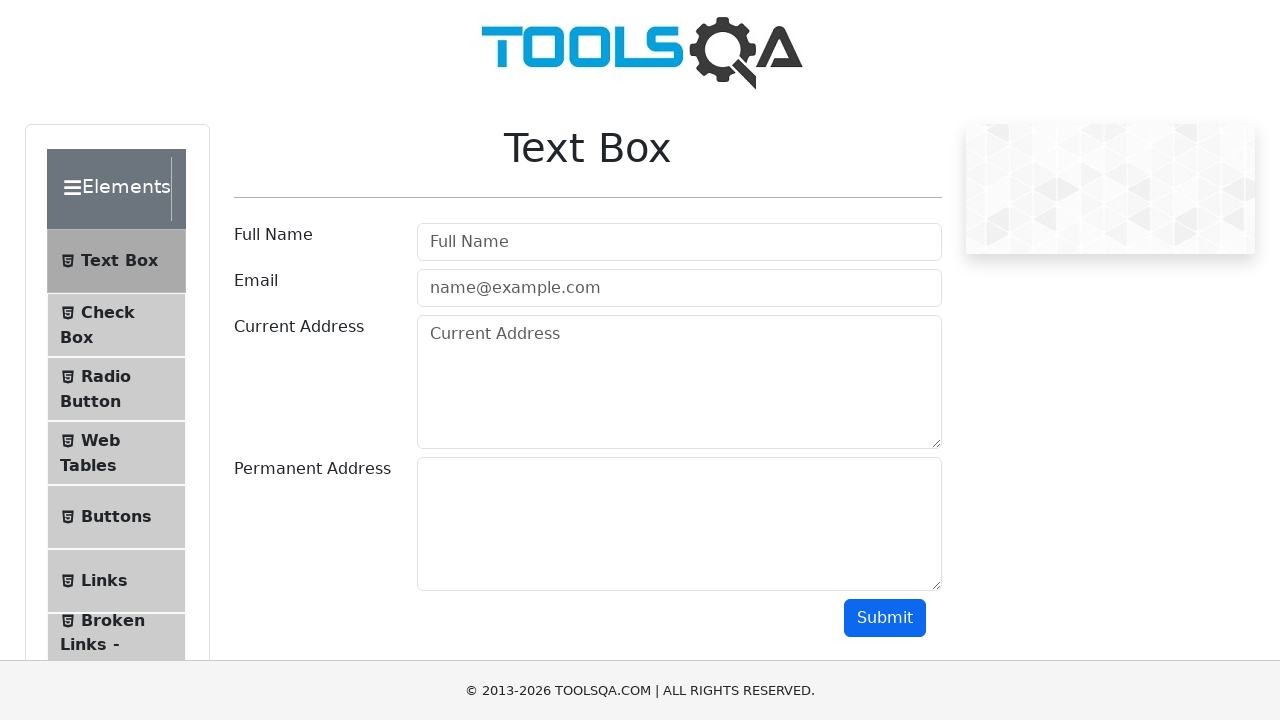

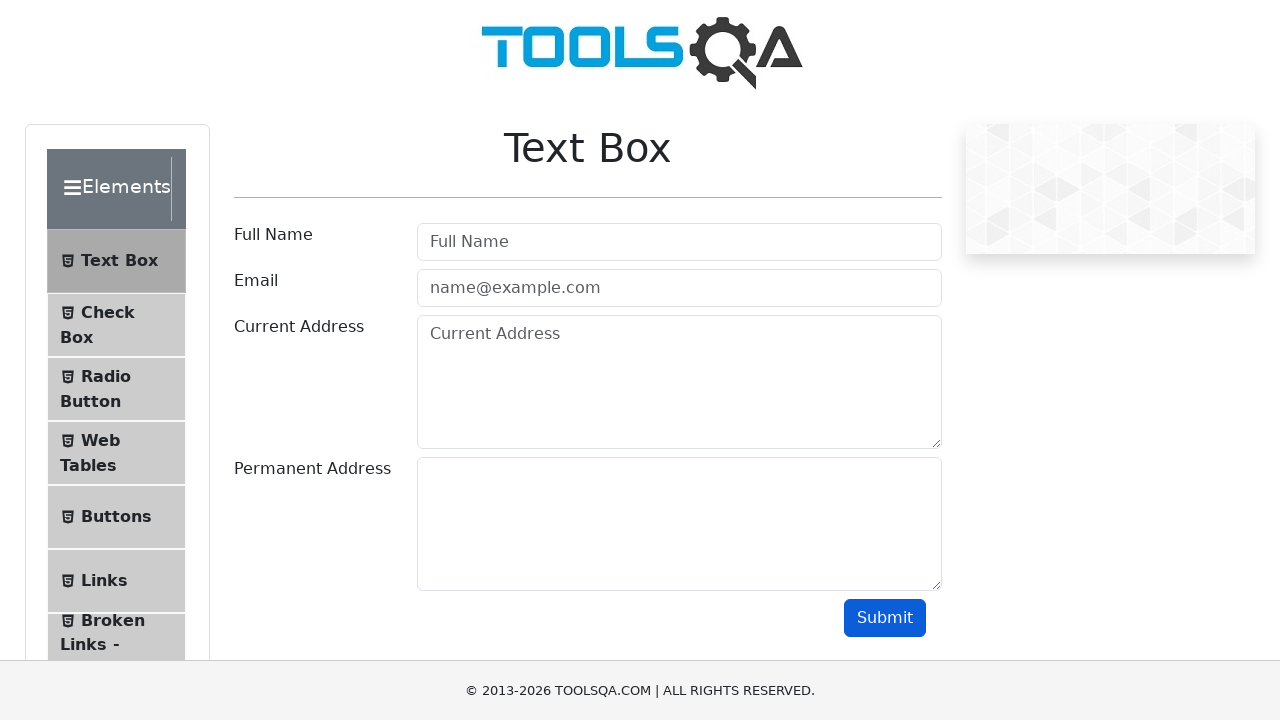